Demonstrates various Selenium locator strategies on a registration form, including finding elements by ID, name, xpath, CSS selector, linkText, and tagName

Starting URL: https://naveenautomationlabs.com/opencart/index.php?route=account/register

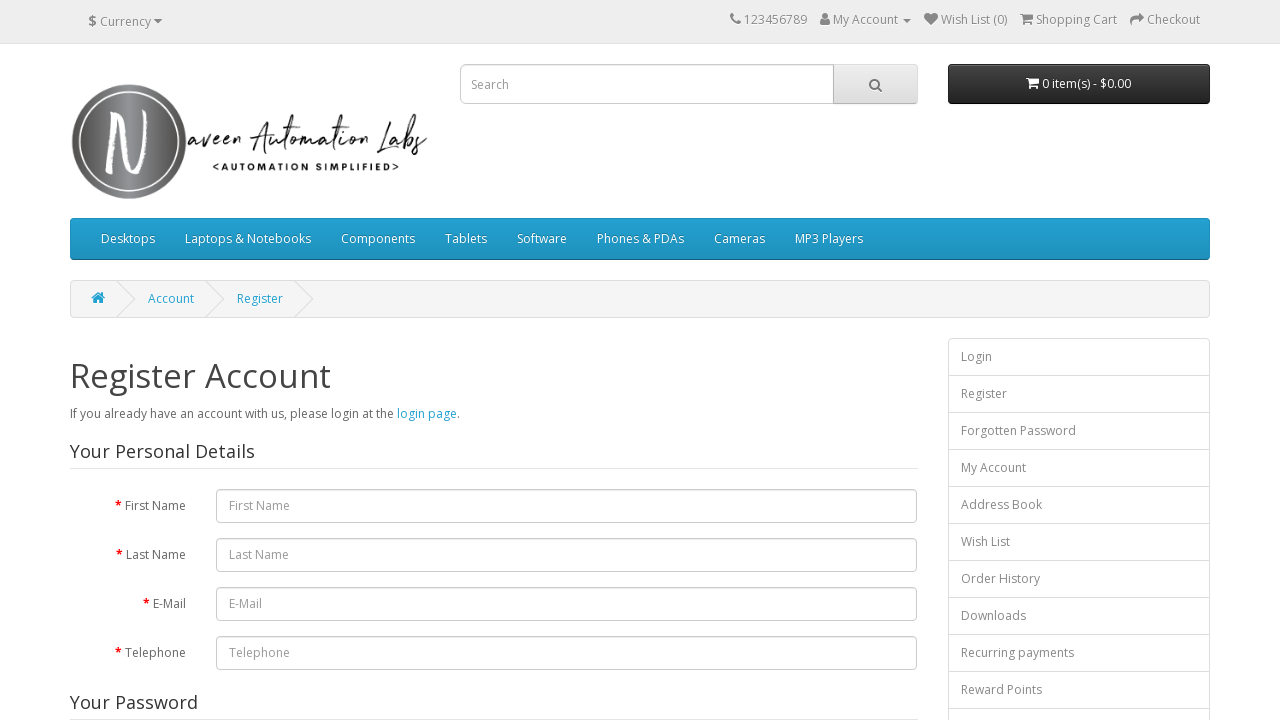

Retrieved h1 header text from registration page
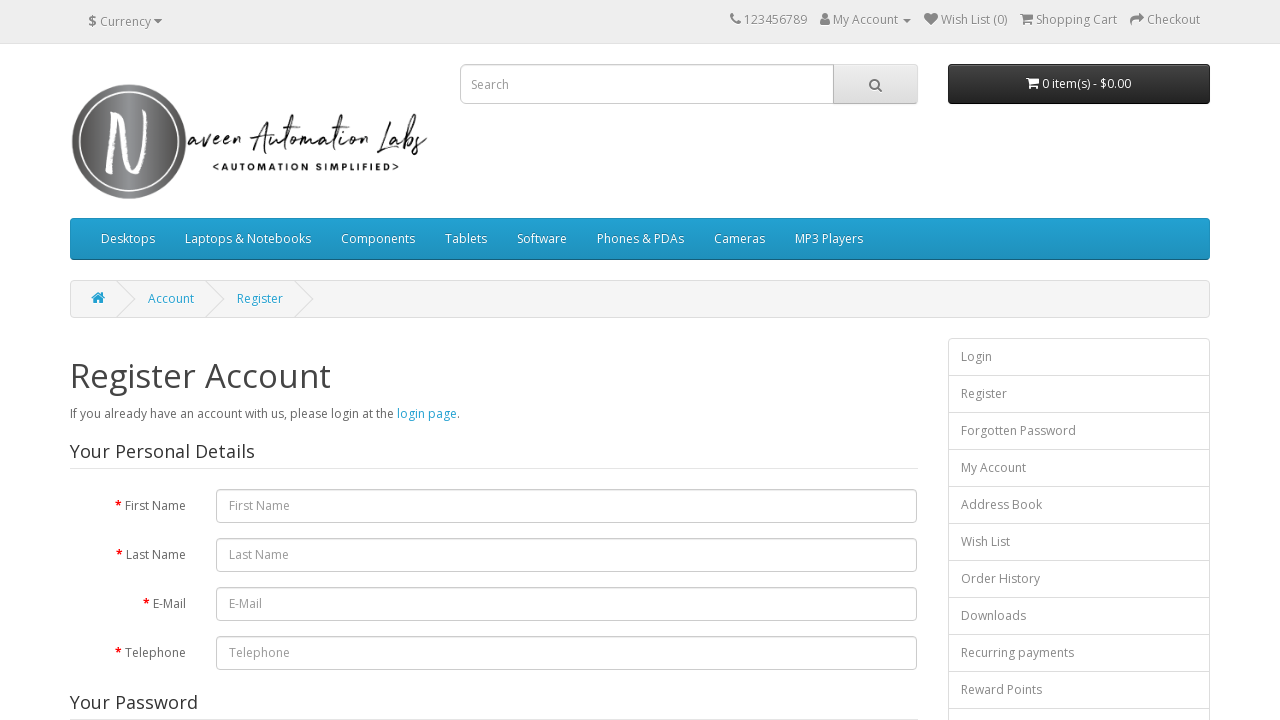

Filled first name field with 'TestUser' using ID locator on #input-firstname
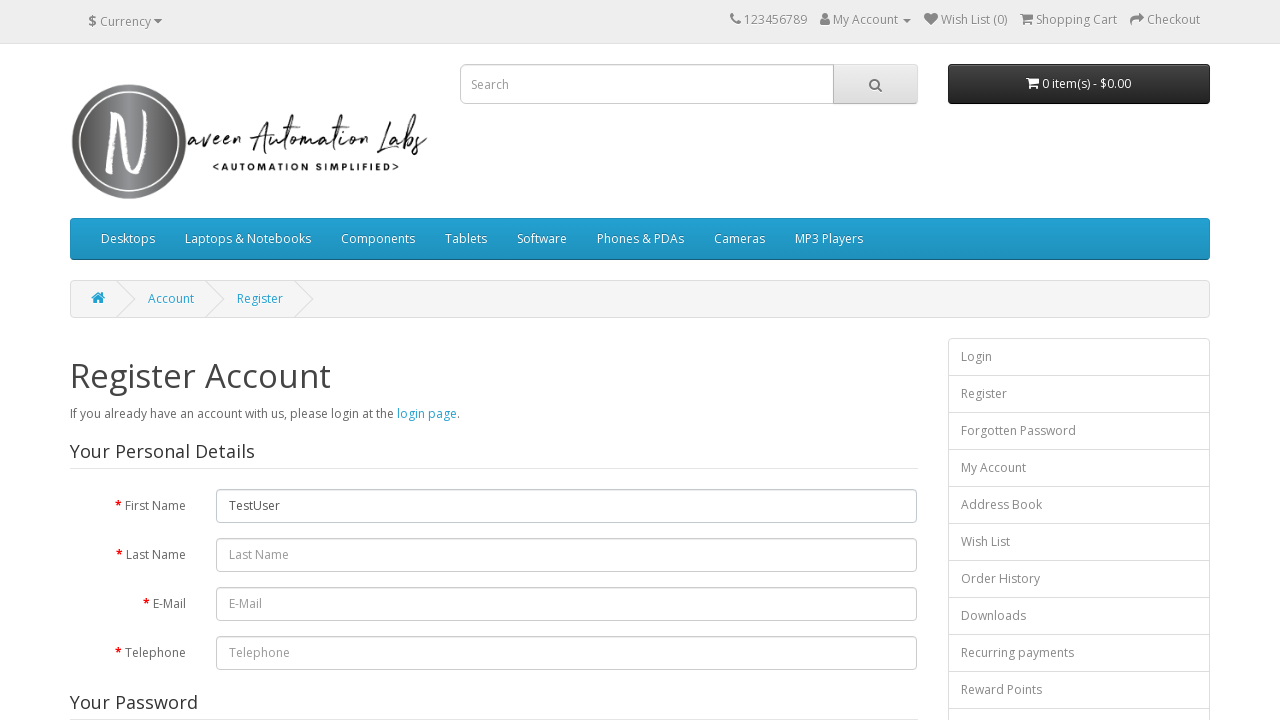

Filled last name field with 'TestLastName' using ID locator on #input-lastname
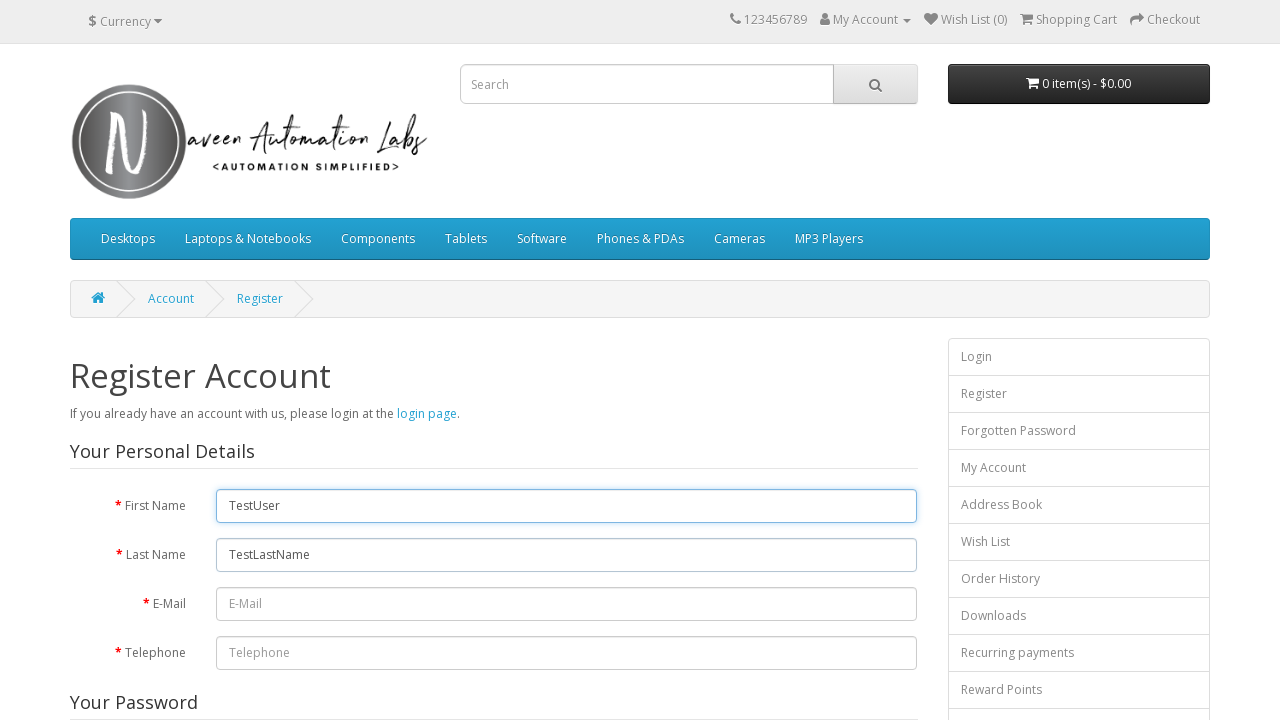

Filled email field with 'testuser234@example.com' using ID locator on #input-email
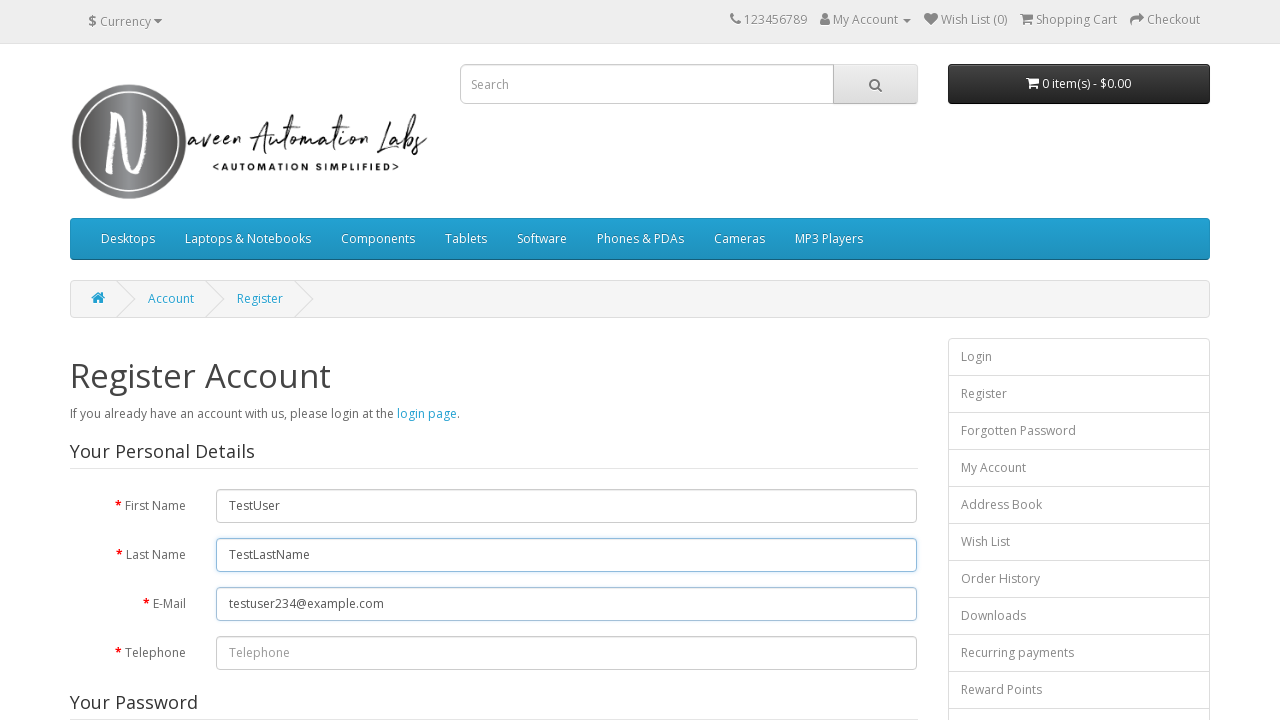

Filled telephone field with '5551234567' using ID locator on #input-telephone
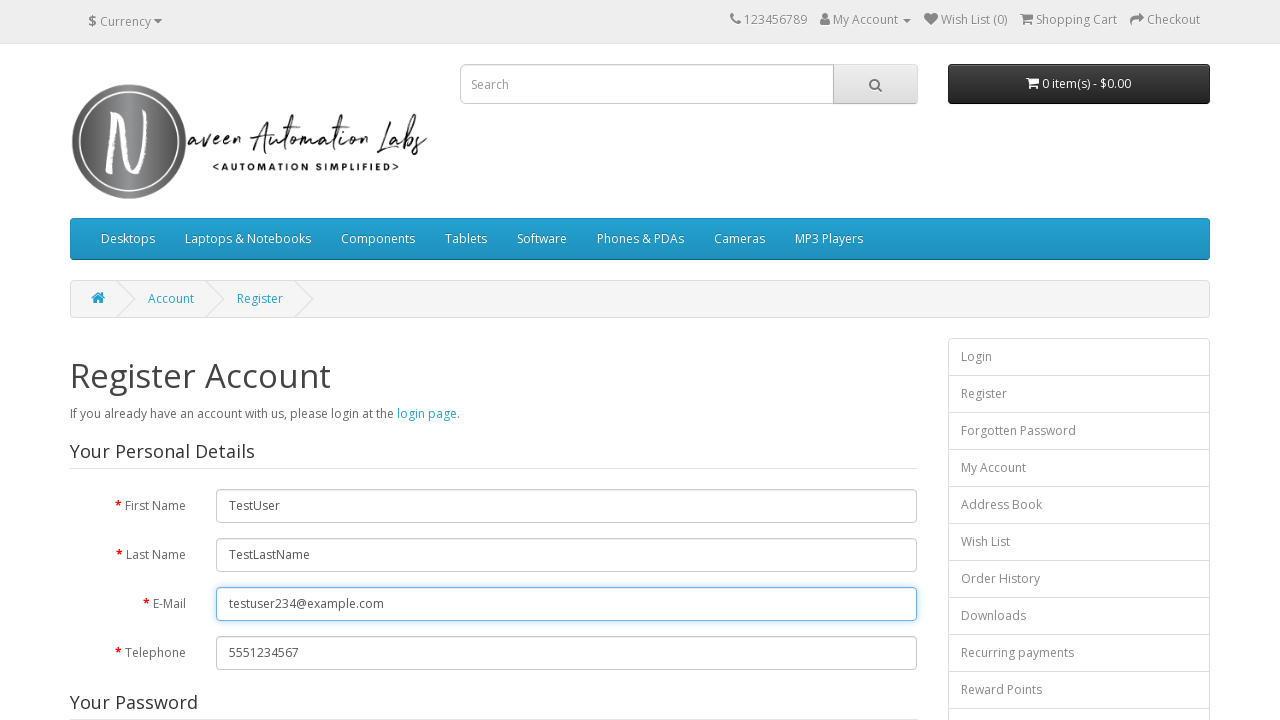

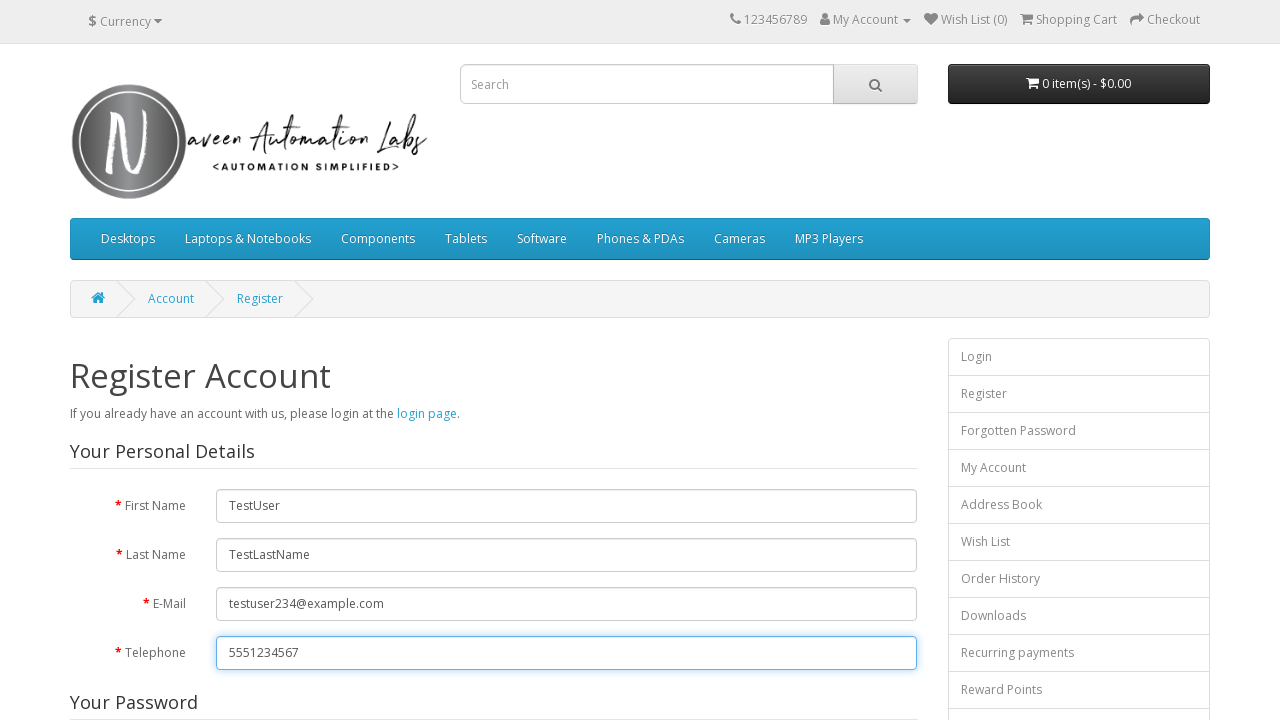